Tests jQuery UI custom dropdown by selecting various number values (5, 10, 3, 18) from a selectmenu widget and verifying the selections.

Starting URL: https://jqueryui.com/resources/demos/selectmenu/default.html

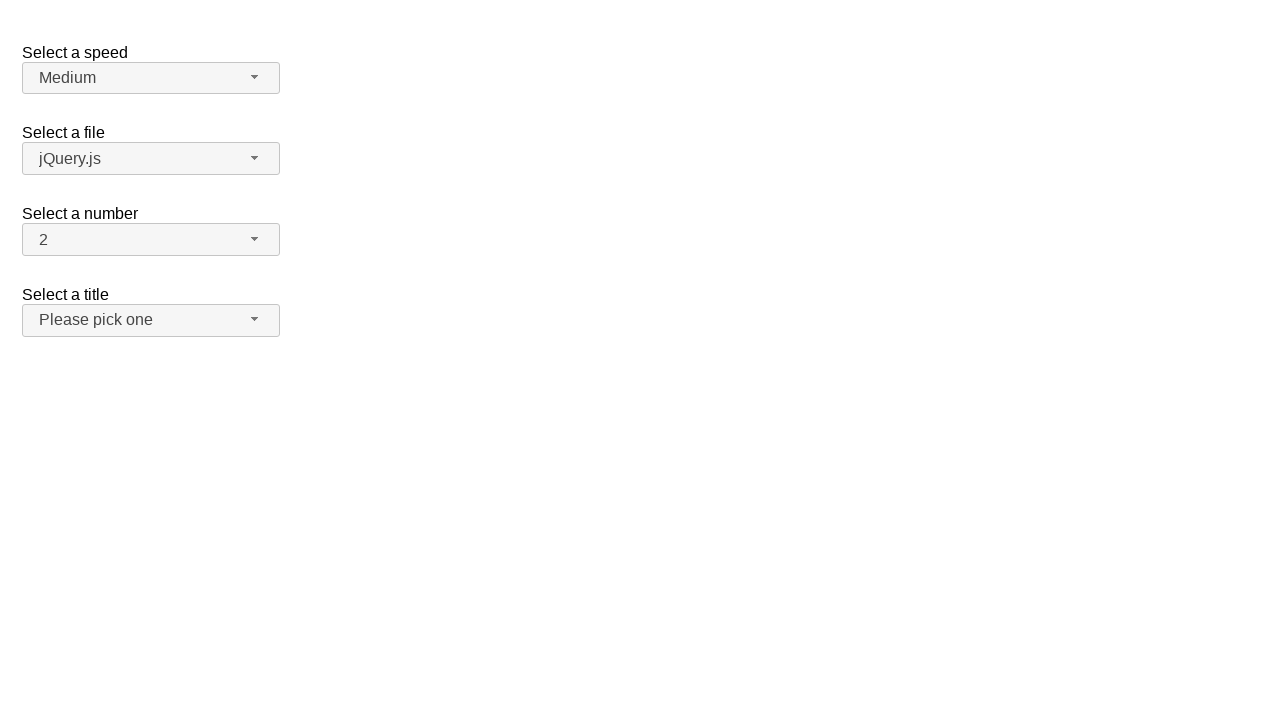

Clicked number dropdown button to open menu at (151, 240) on xpath=//span[@id='number-button']
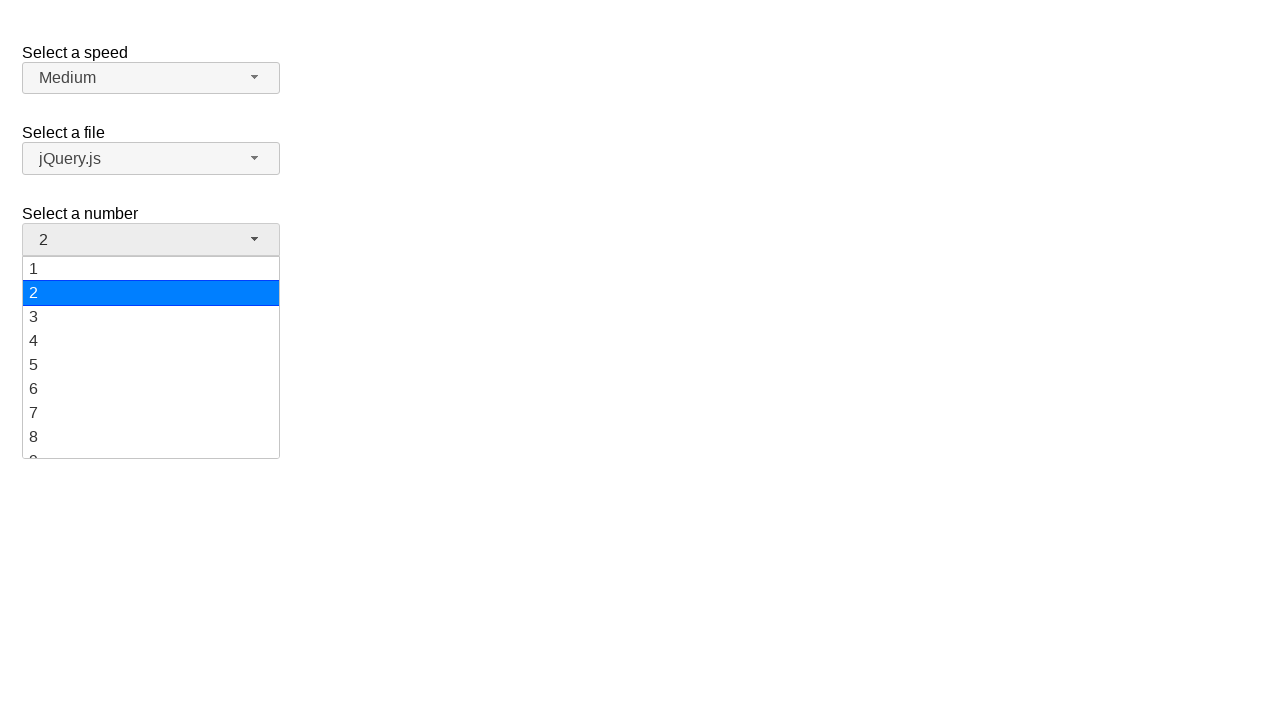

Number dropdown menu appeared
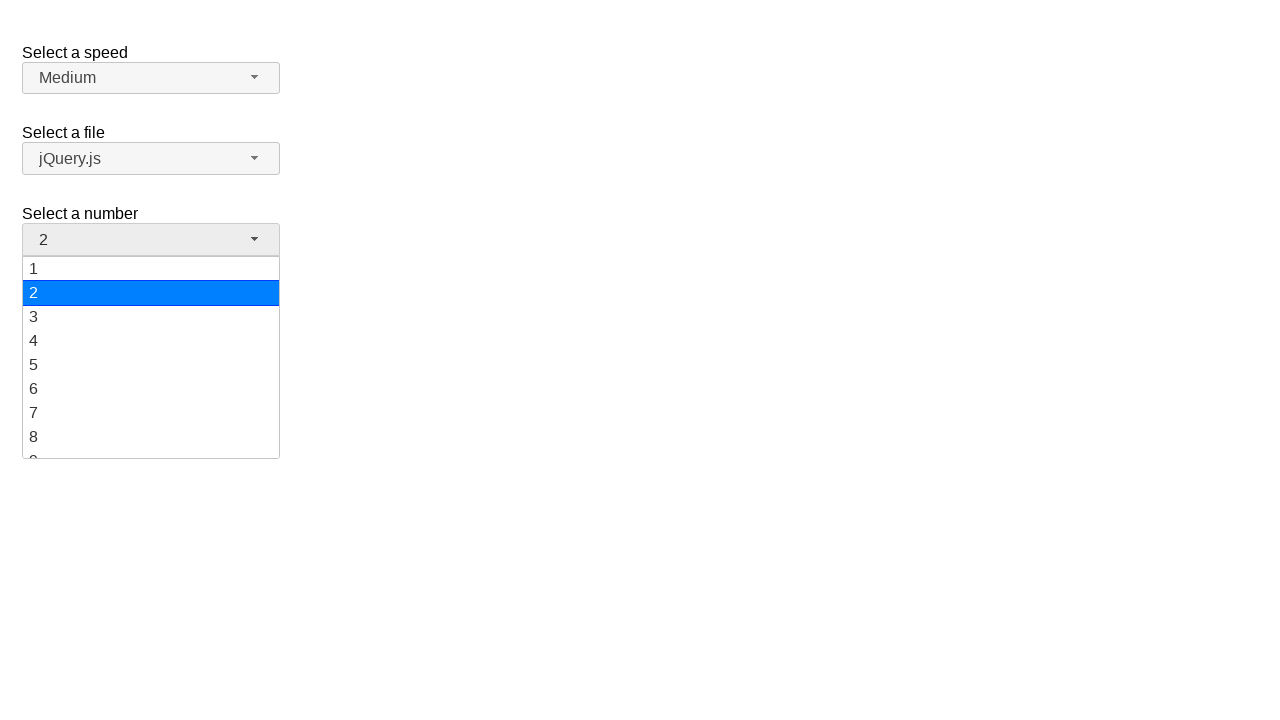

Selected value '5' from dropdown at (151, 365) on xpath=//ul[@id='number-menu']//div[text()='5']
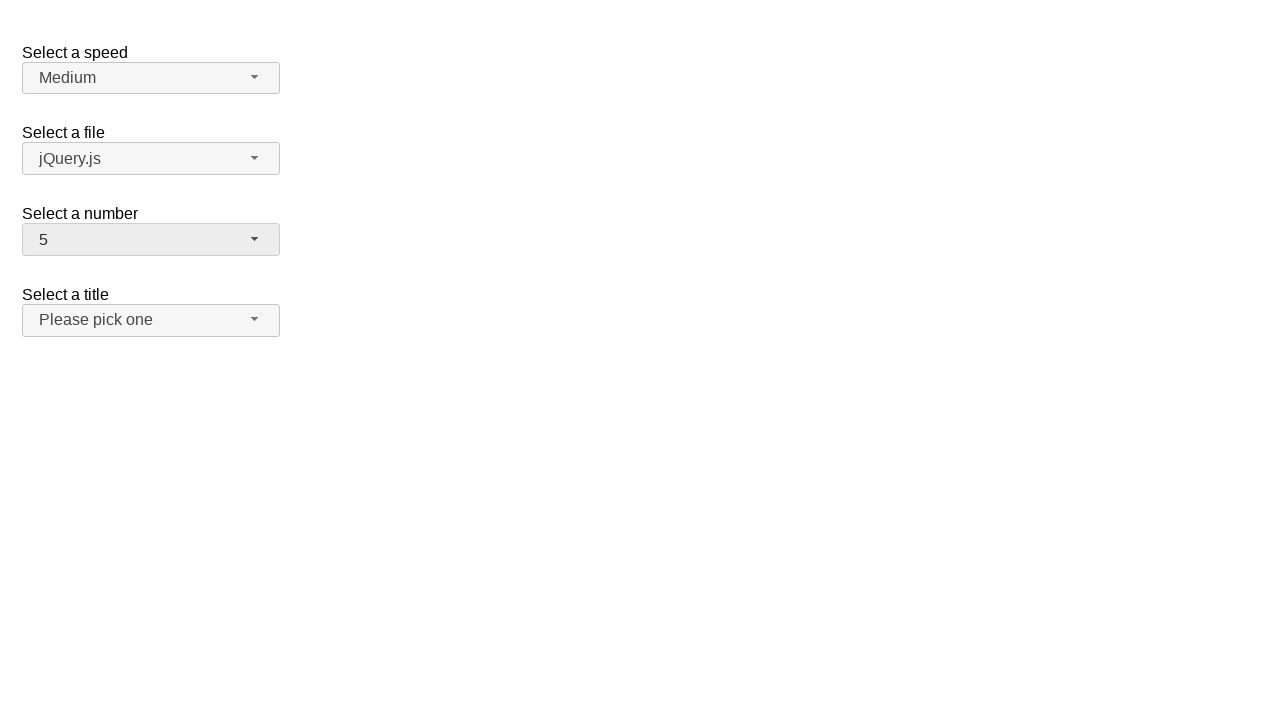

Waited 1 second for selection to register
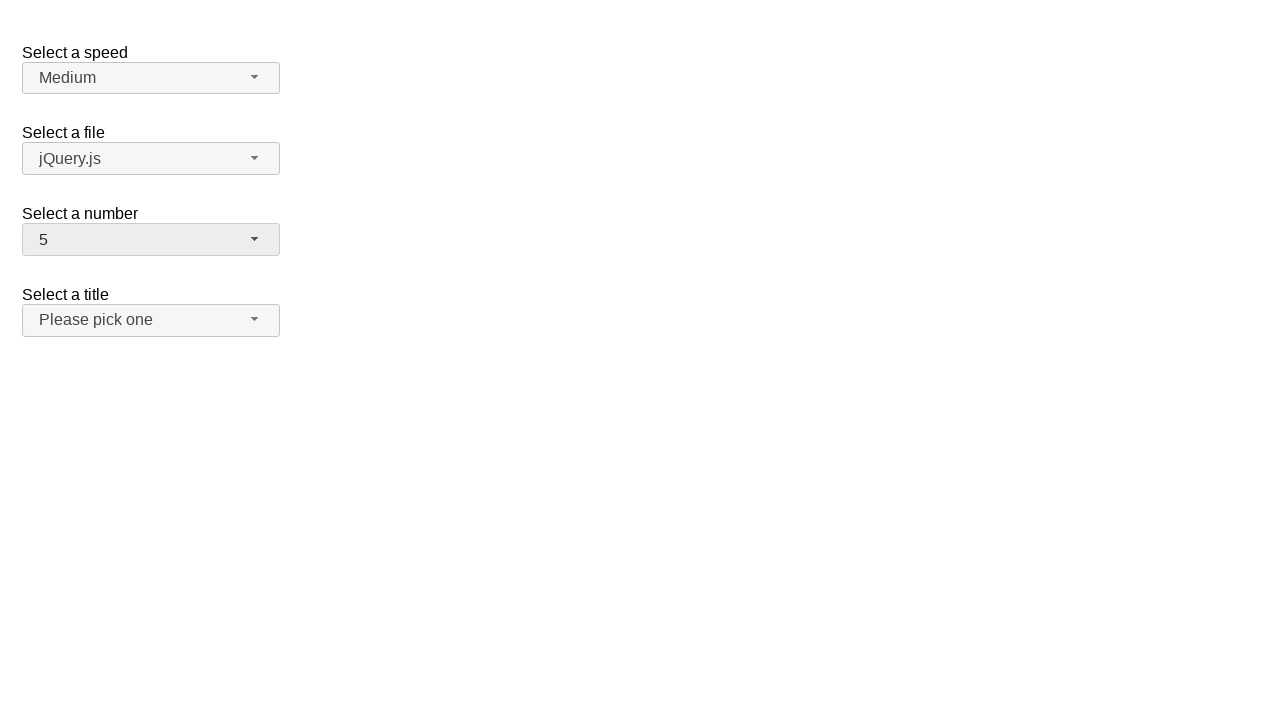

Clicked number dropdown button to open menu at (151, 240) on xpath=//span[@id='number-button']
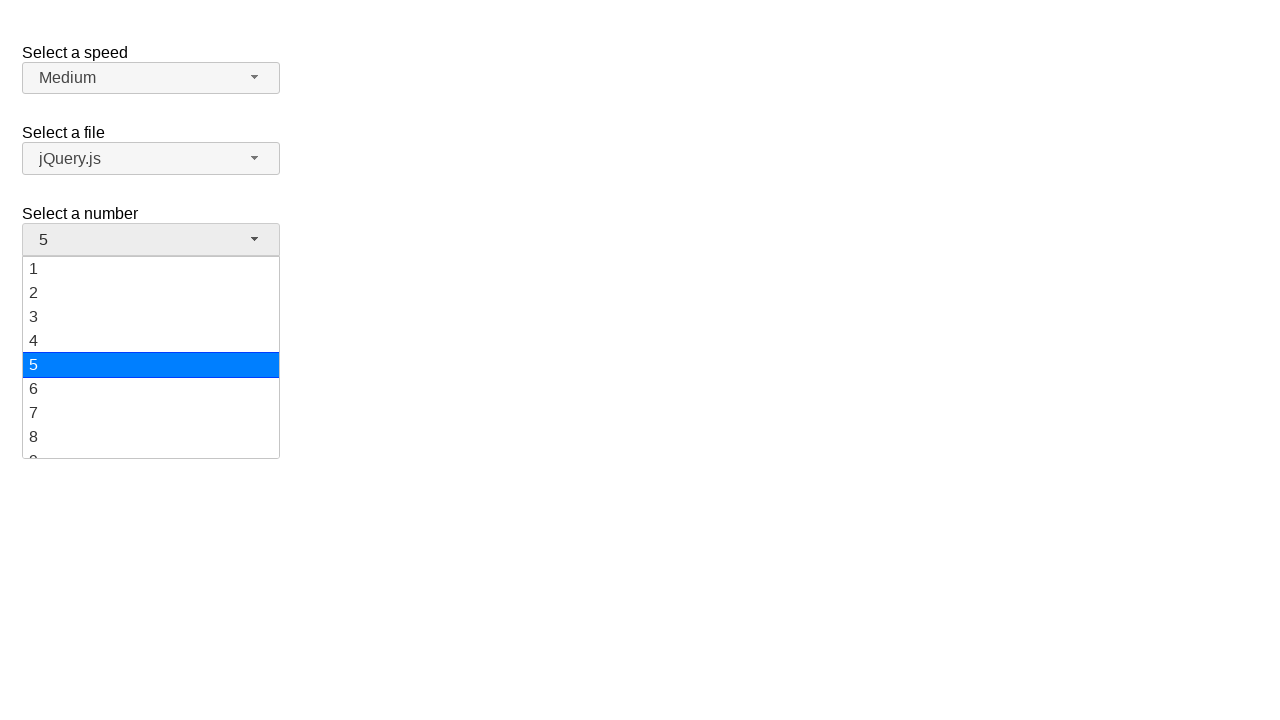

Number dropdown menu appeared
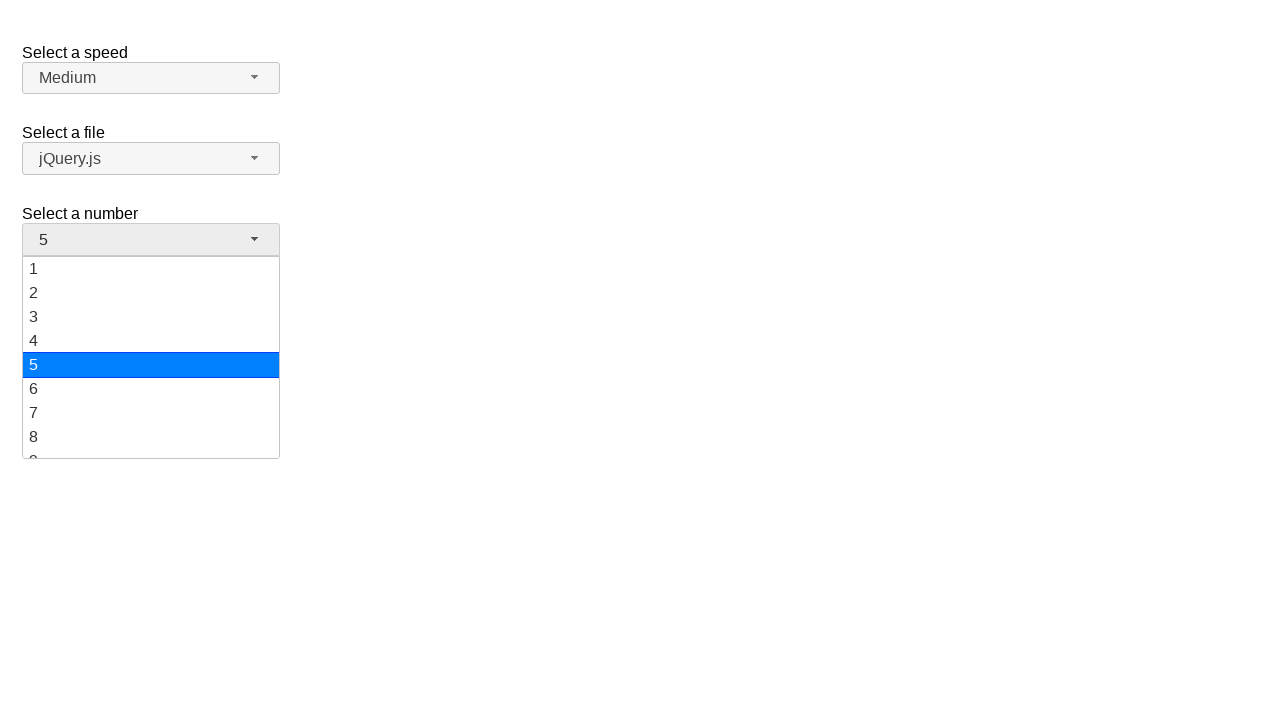

Selected value '10' from dropdown at (151, 357) on xpath=//ul[@id='number-menu']//div[text()='10']
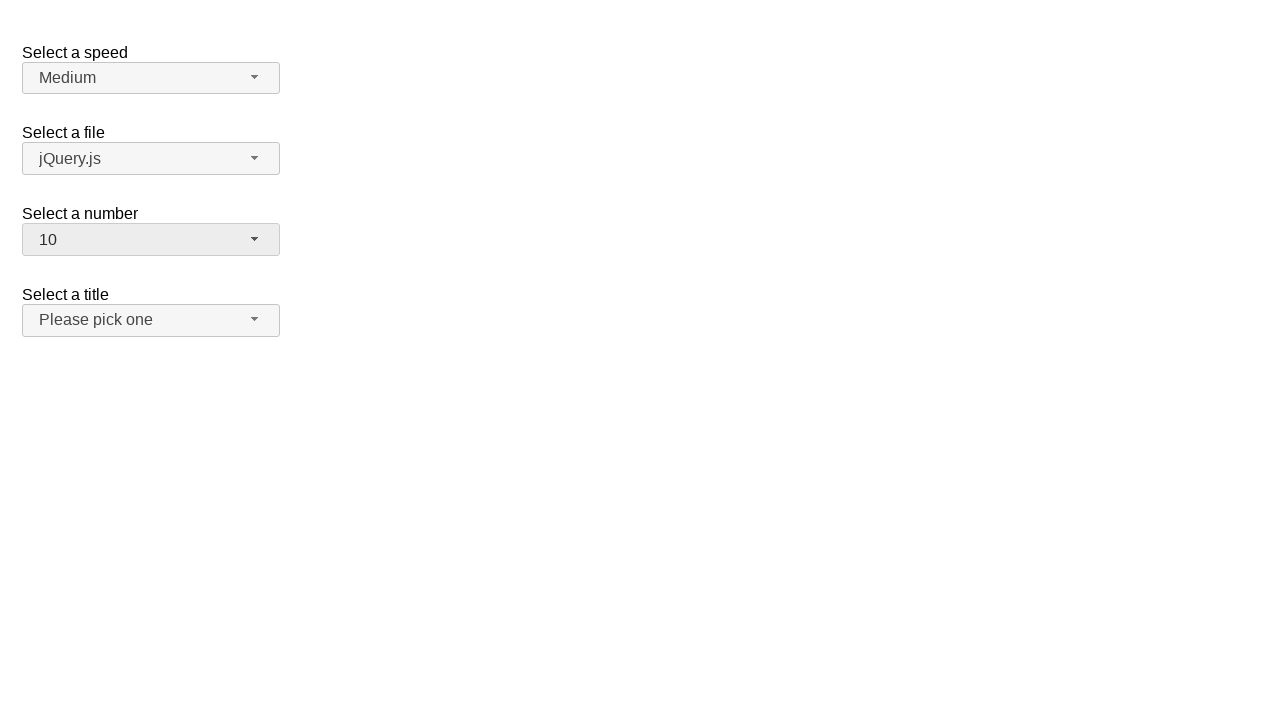

Waited 1 second for selection to register
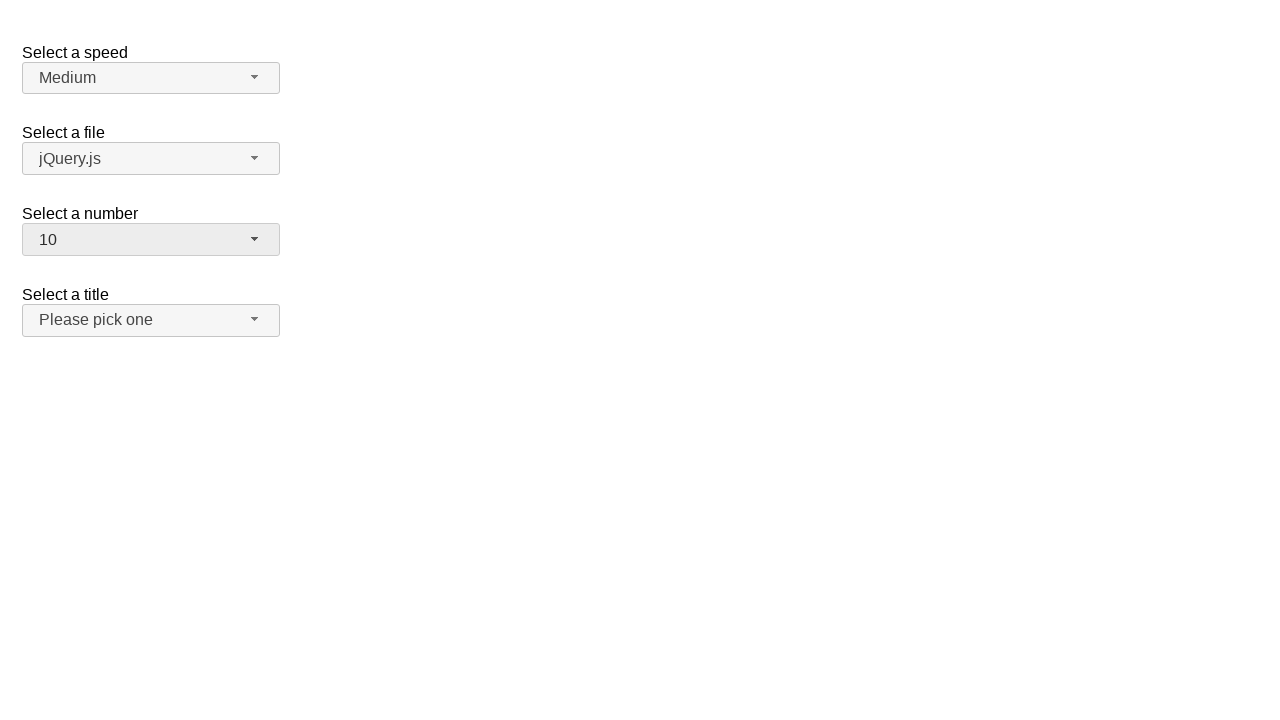

Clicked number dropdown button to open menu at (151, 240) on xpath=//span[@id='number-button']
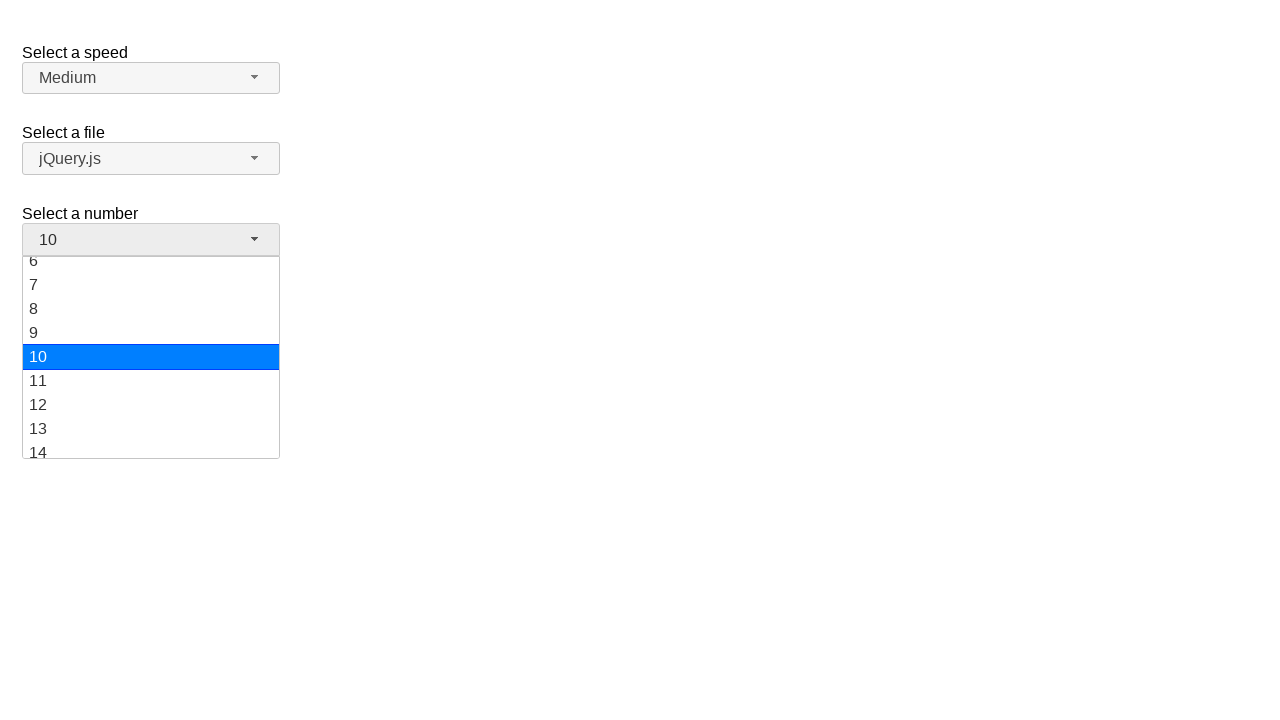

Number dropdown menu appeared
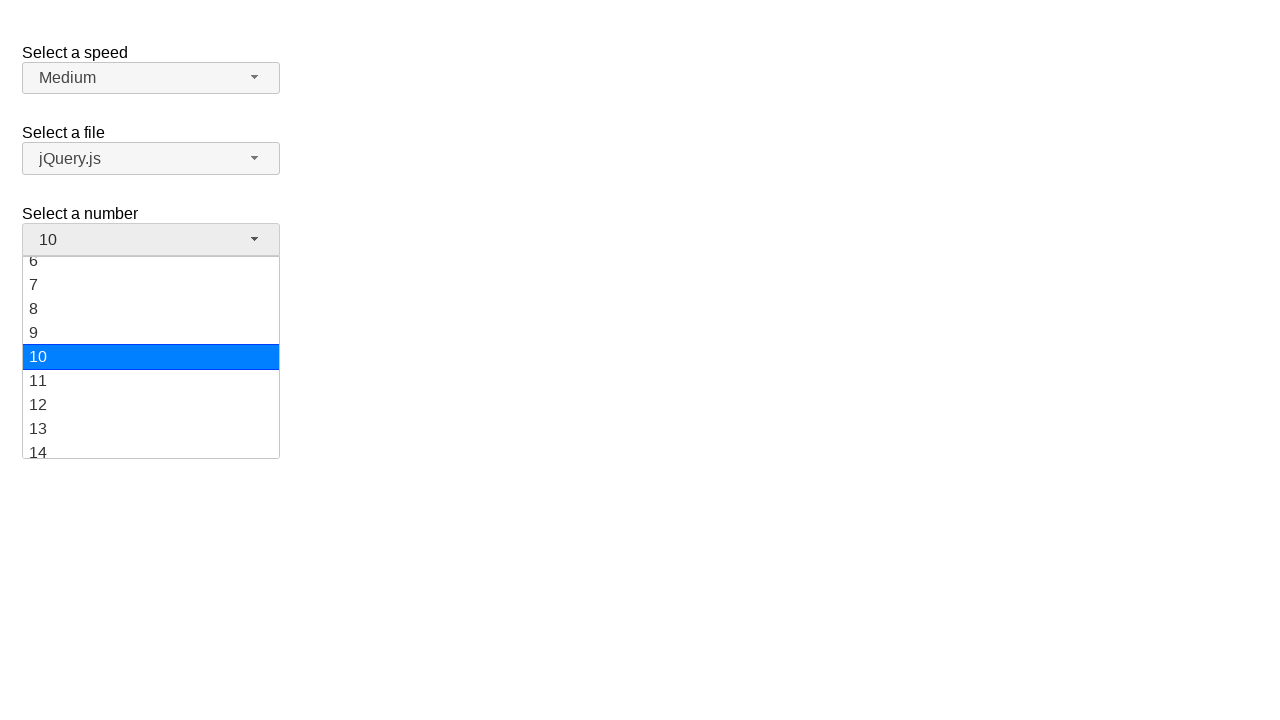

Selected value '3' from dropdown at (151, 317) on xpath=//ul[@id='number-menu']//div[text()='3']
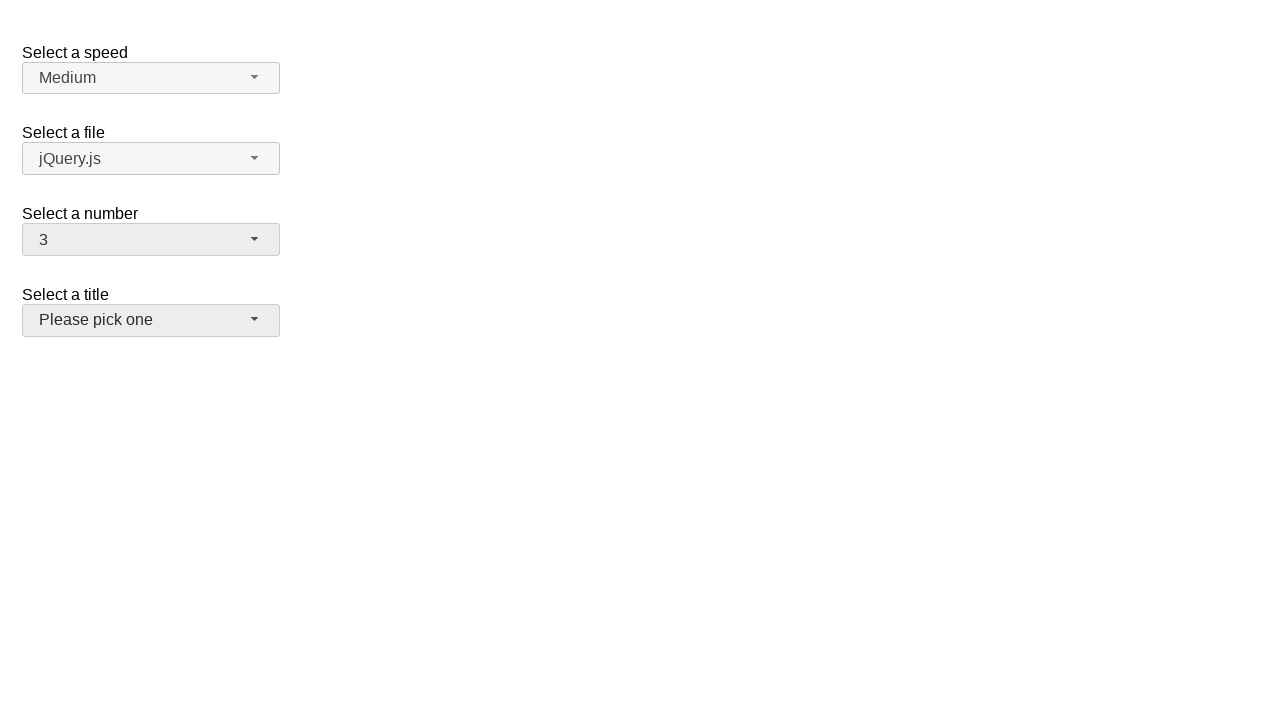

Waited 1 second for selection to register
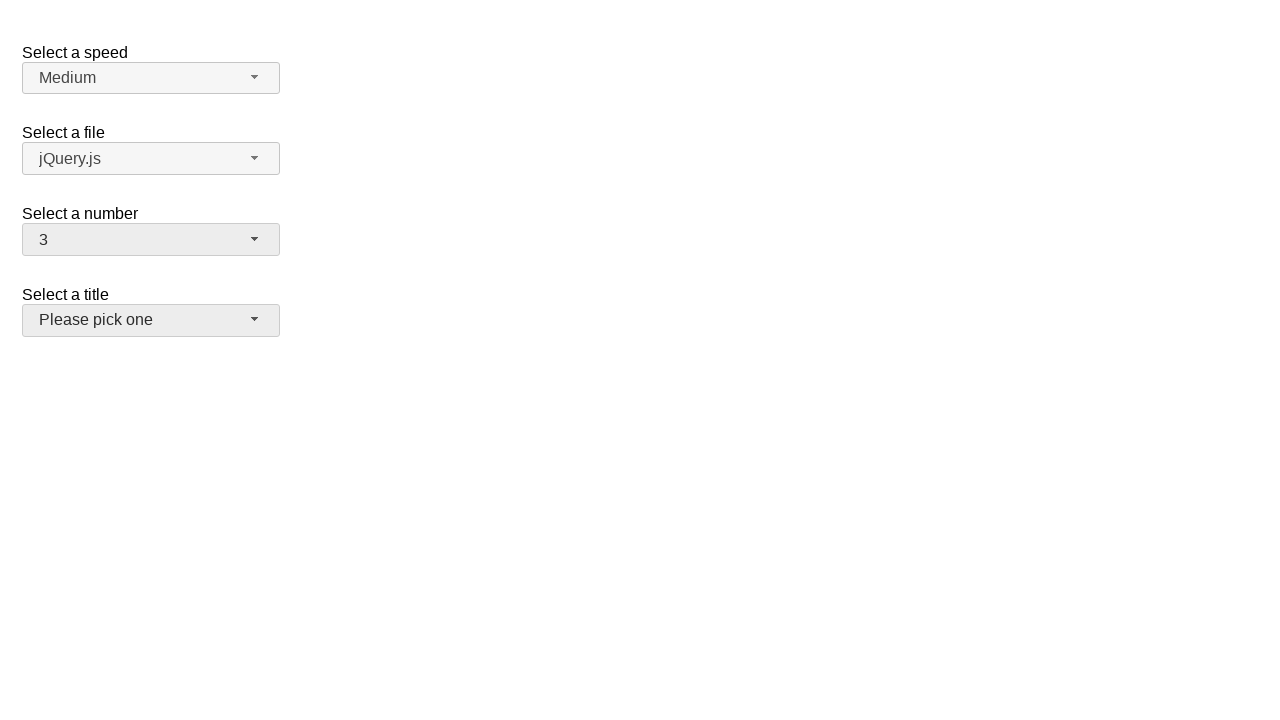

Clicked number dropdown button to open menu at (151, 240) on xpath=//span[@id='number-button']
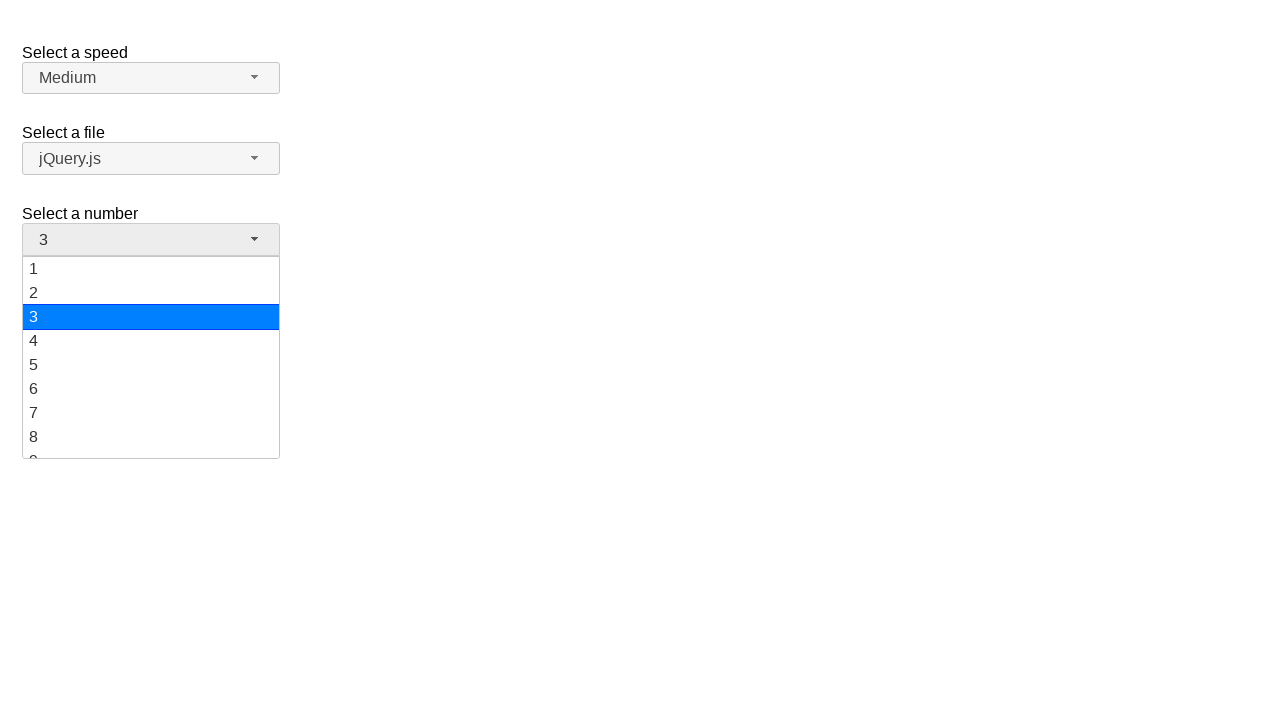

Number dropdown menu appeared
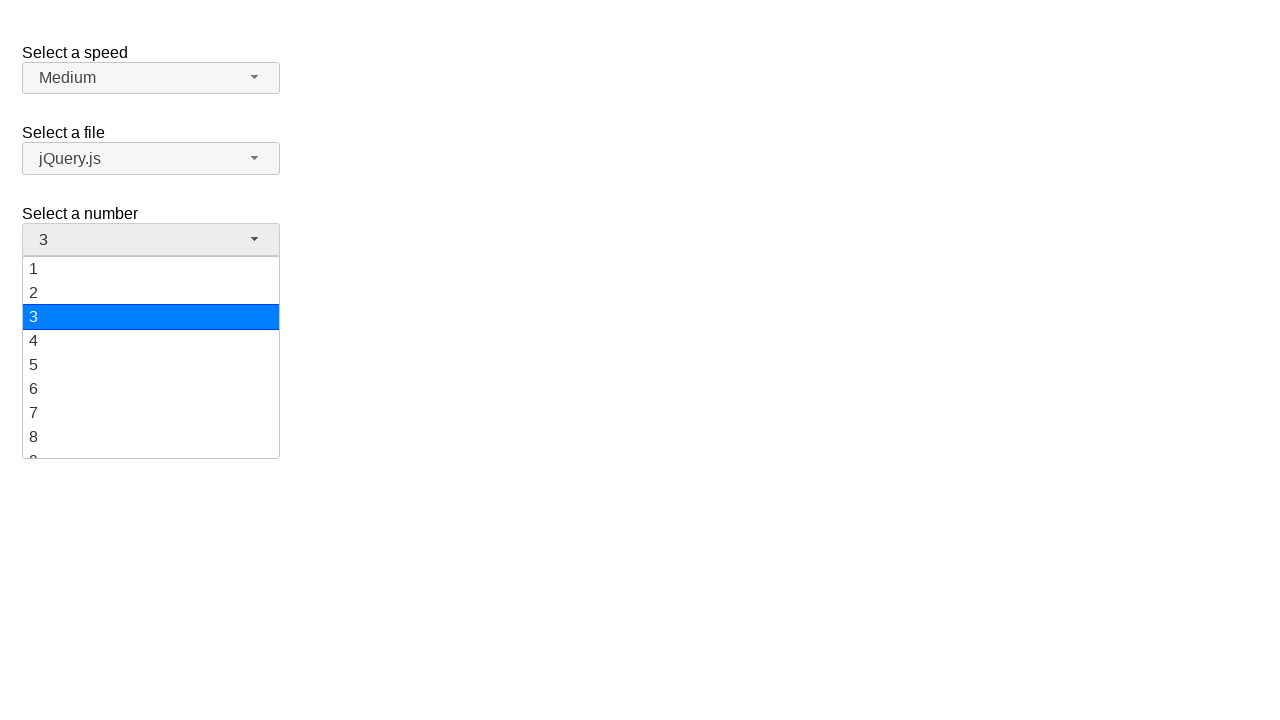

Selected value '18' from dropdown at (151, 421) on xpath=//ul[@id='number-menu']//div[text()='18']
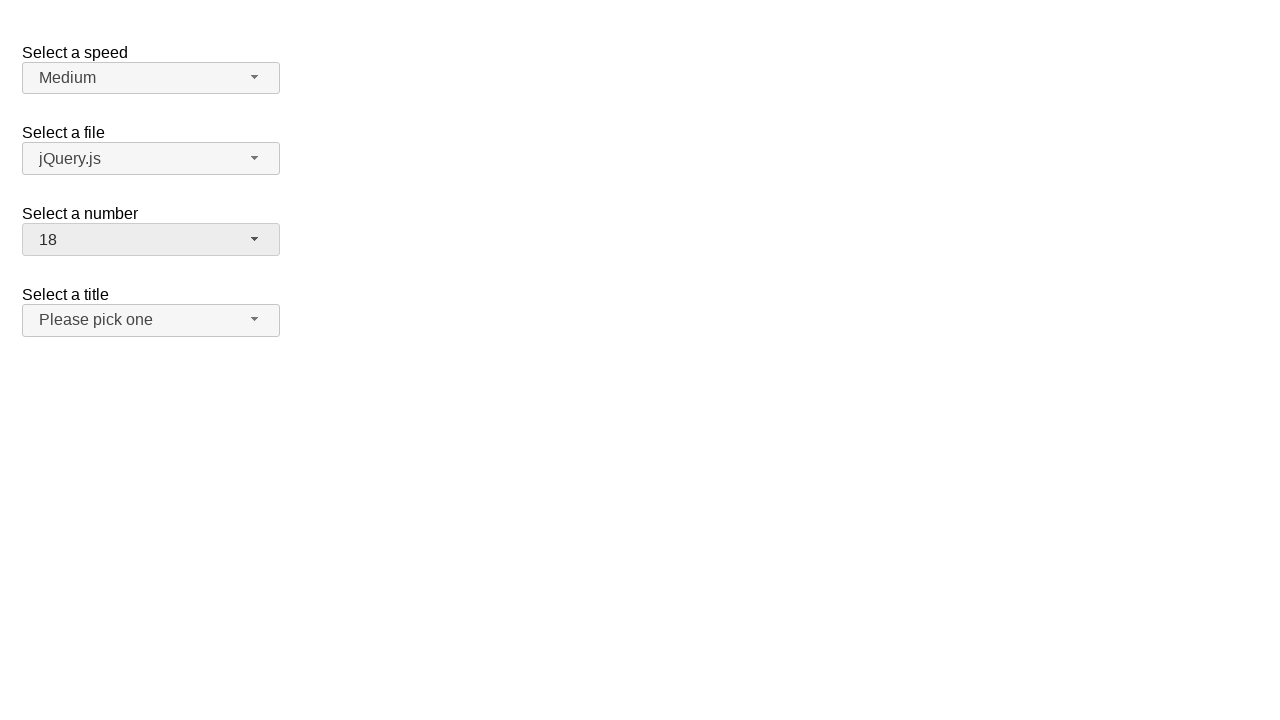

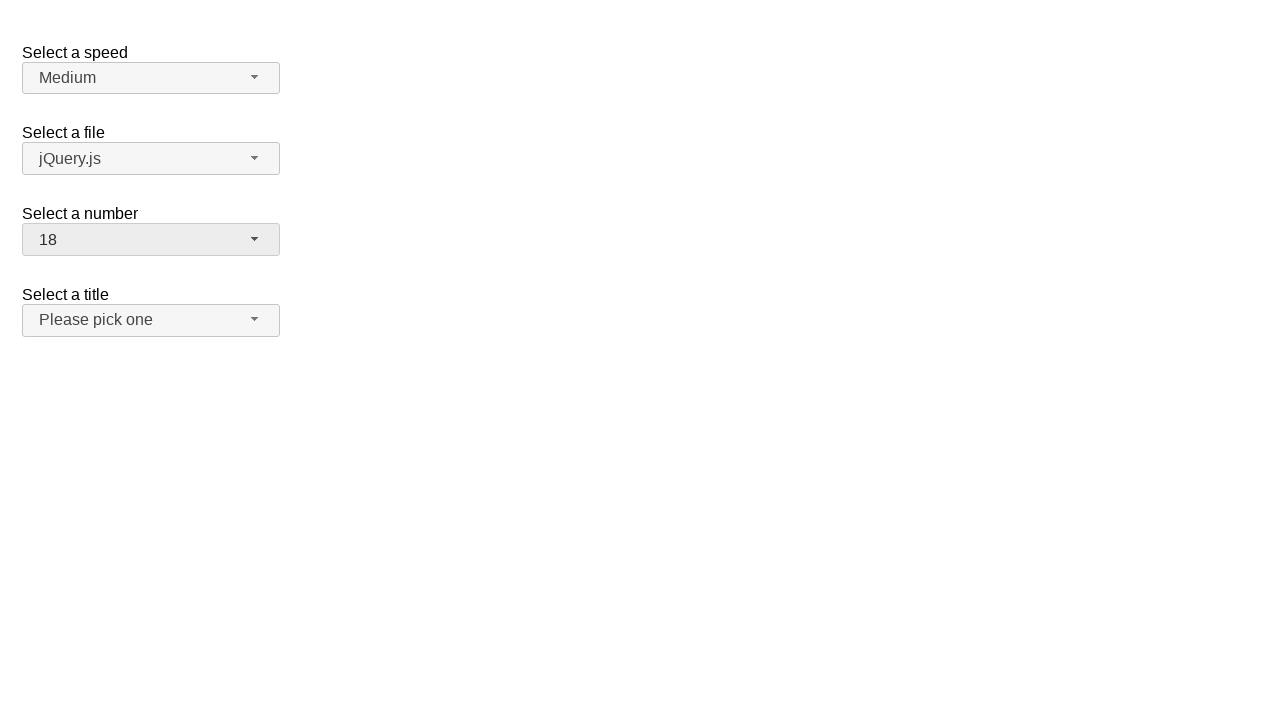